Tests that completed items are removed when clicking the clear completed button

Starting URL: https://demo.playwright.dev/todomvc

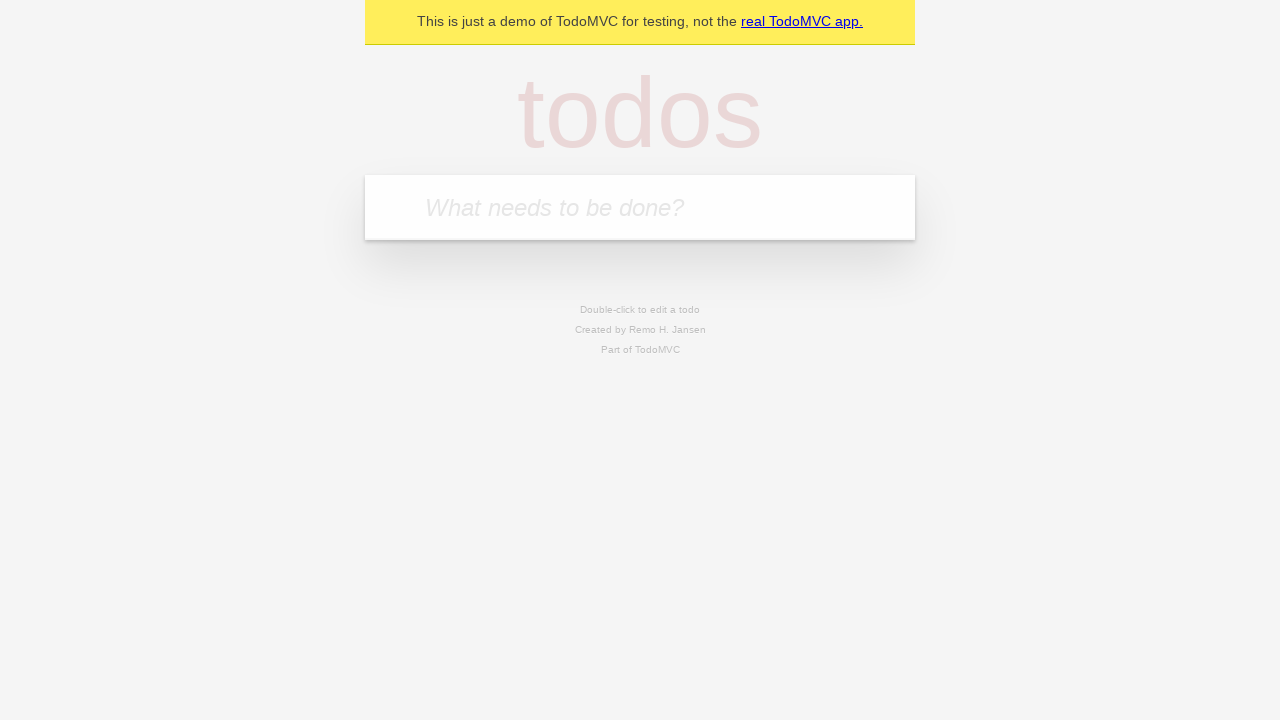

Filled new todo input with 'buy some cheese' on .new-todo
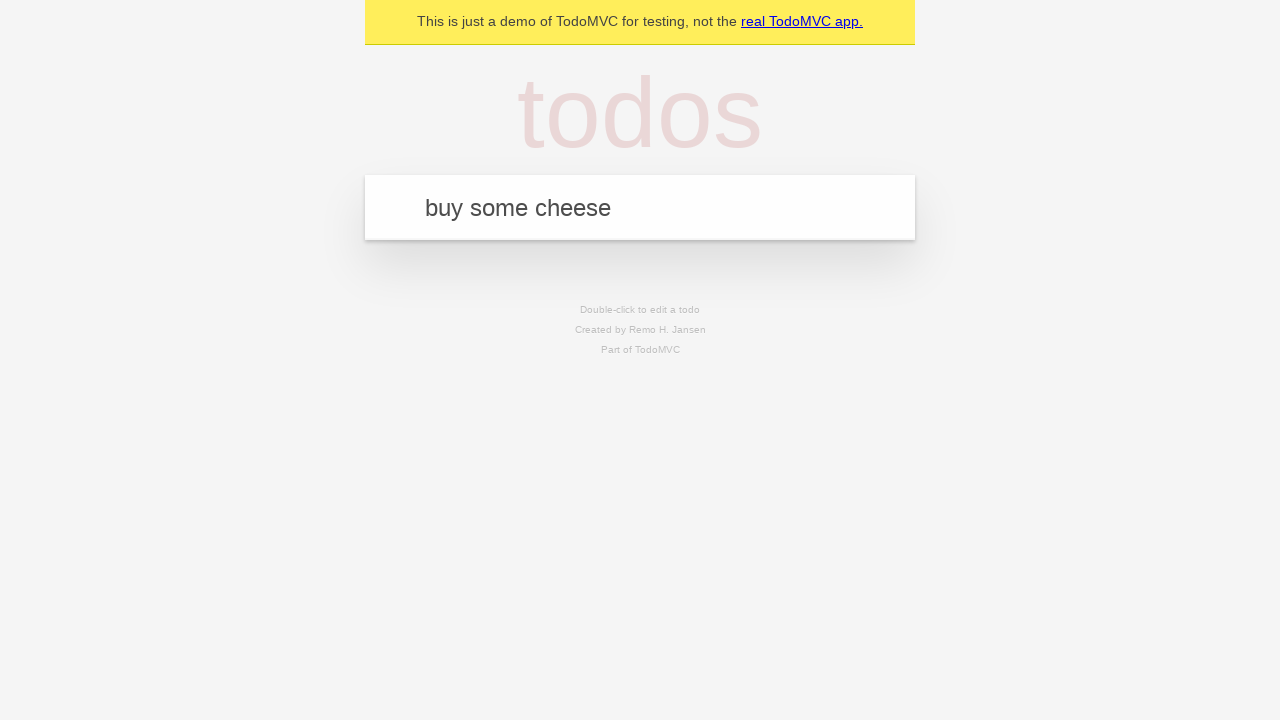

Pressed Enter to create first todo on .new-todo
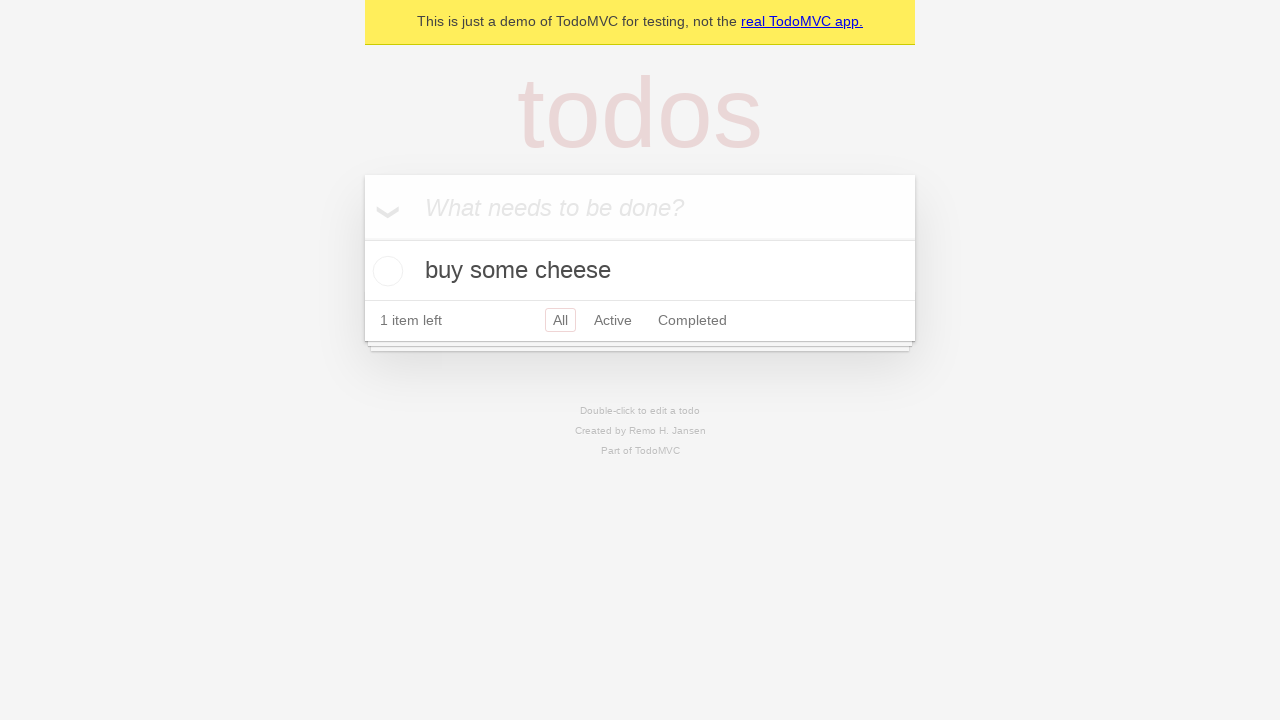

Filled new todo input with 'feed the cat' on .new-todo
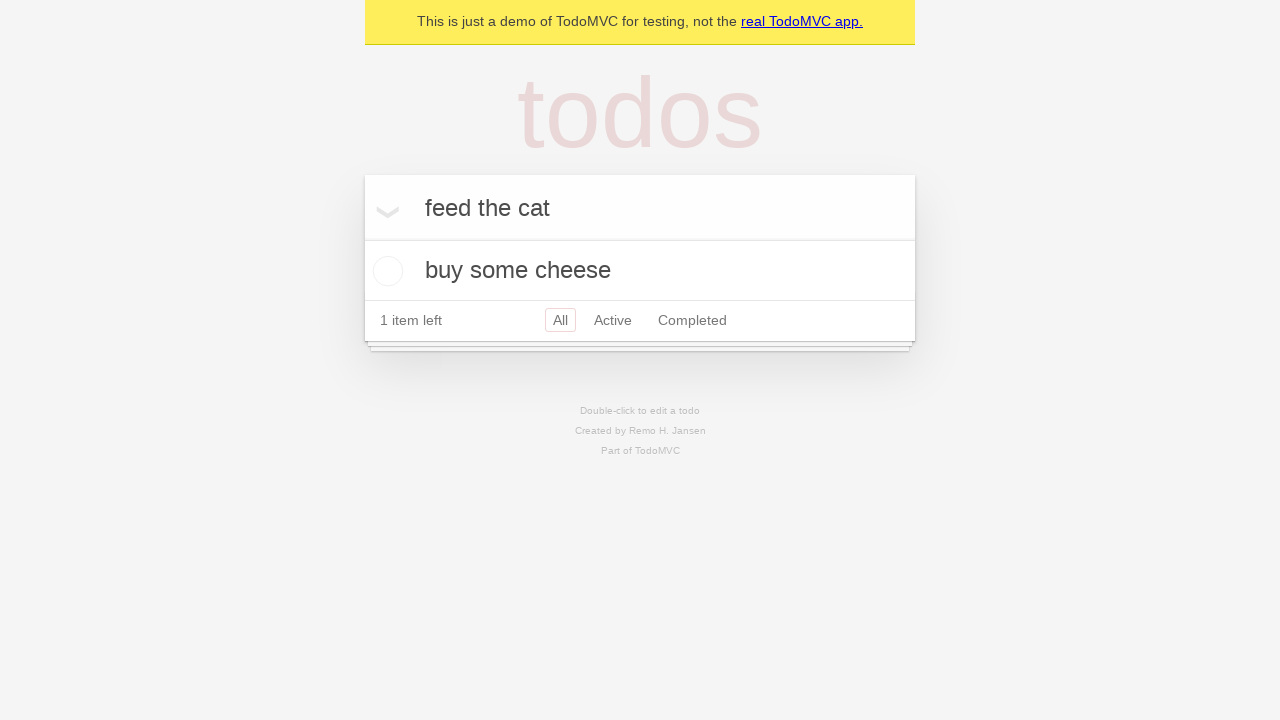

Pressed Enter to create second todo on .new-todo
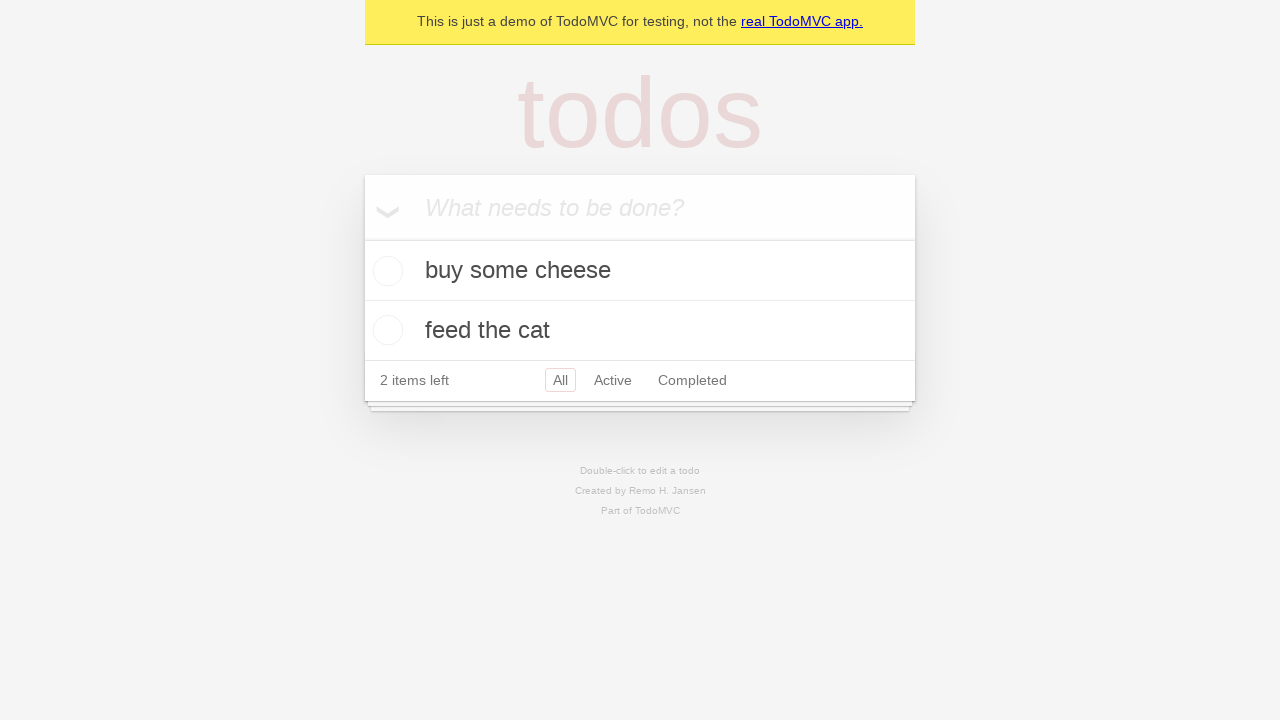

Filled new todo input with 'book a doctors appointment' on .new-todo
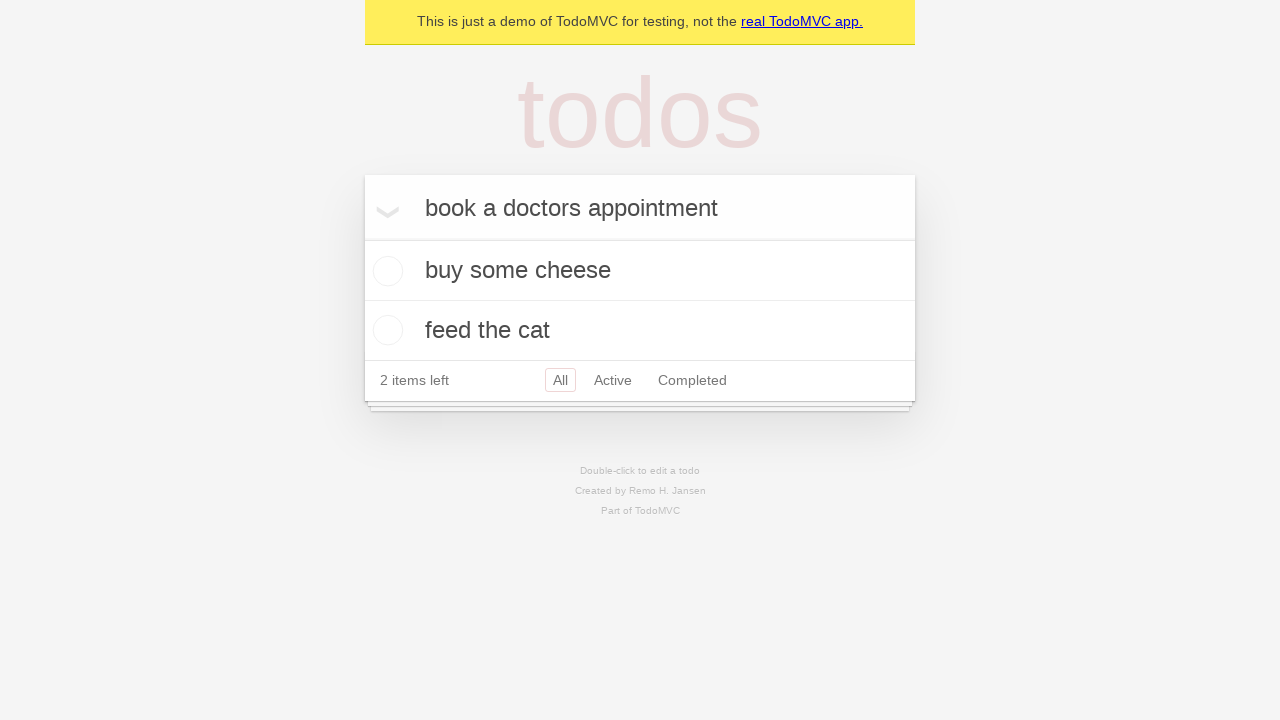

Pressed Enter to create third todo on .new-todo
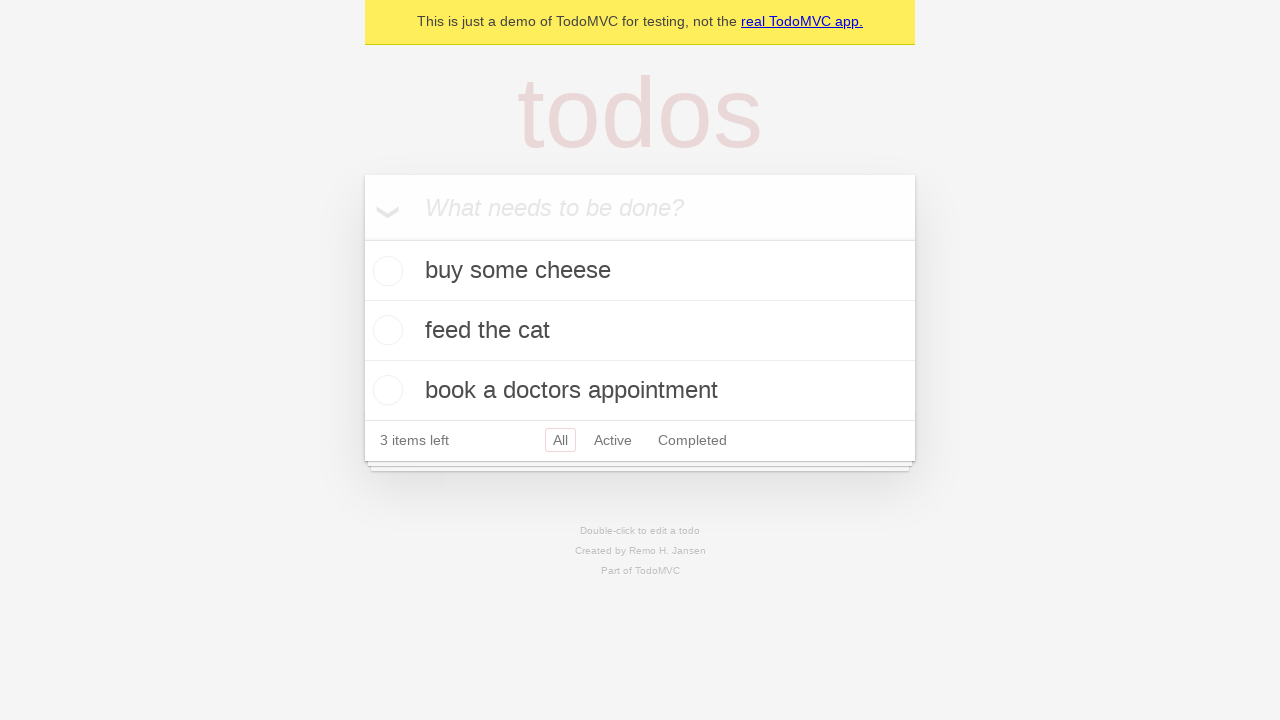

Checked the second todo item to mark it as completed at (385, 330) on .todo-list li >> nth=1 >> .toggle
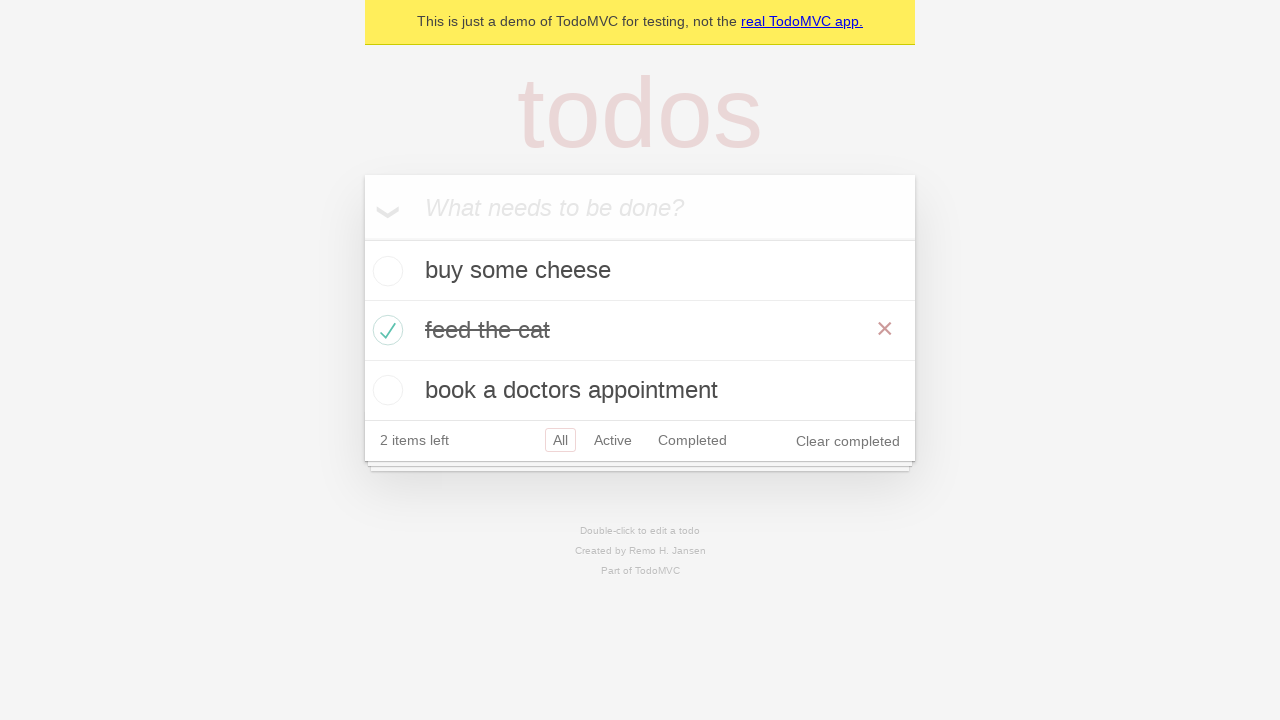

Clicked clear completed button to remove completed items at (848, 441) on .clear-completed
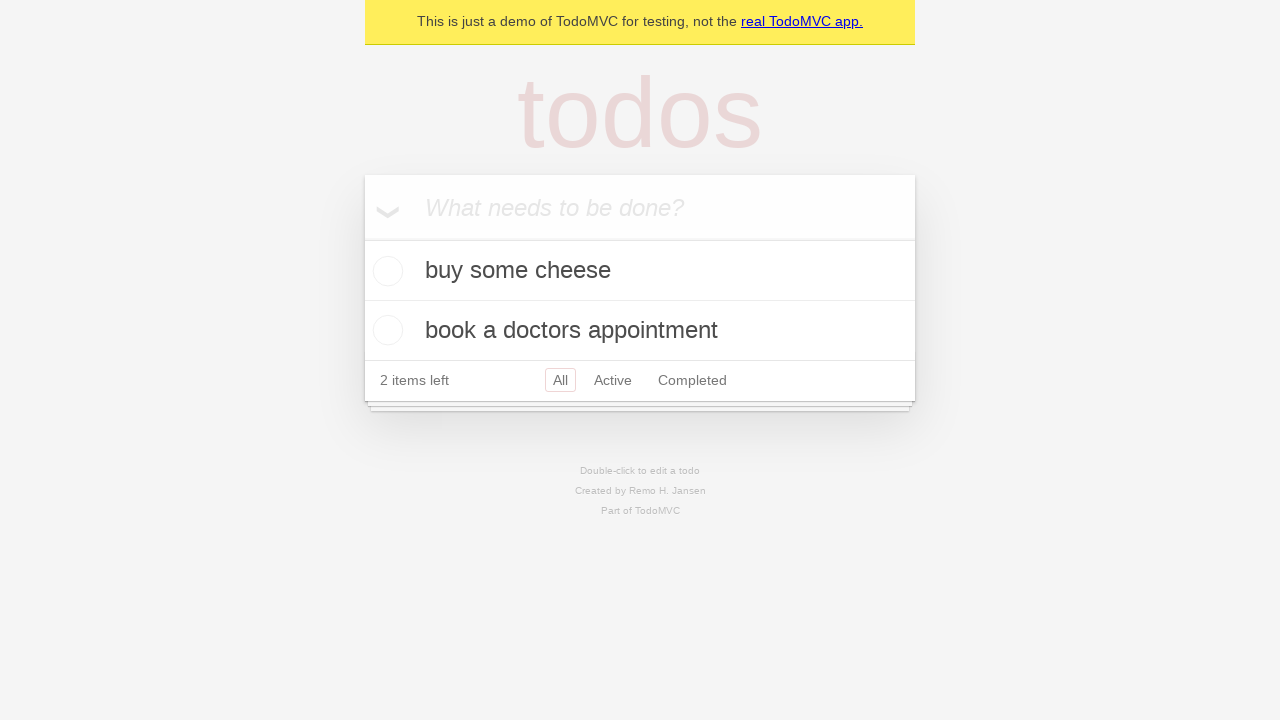

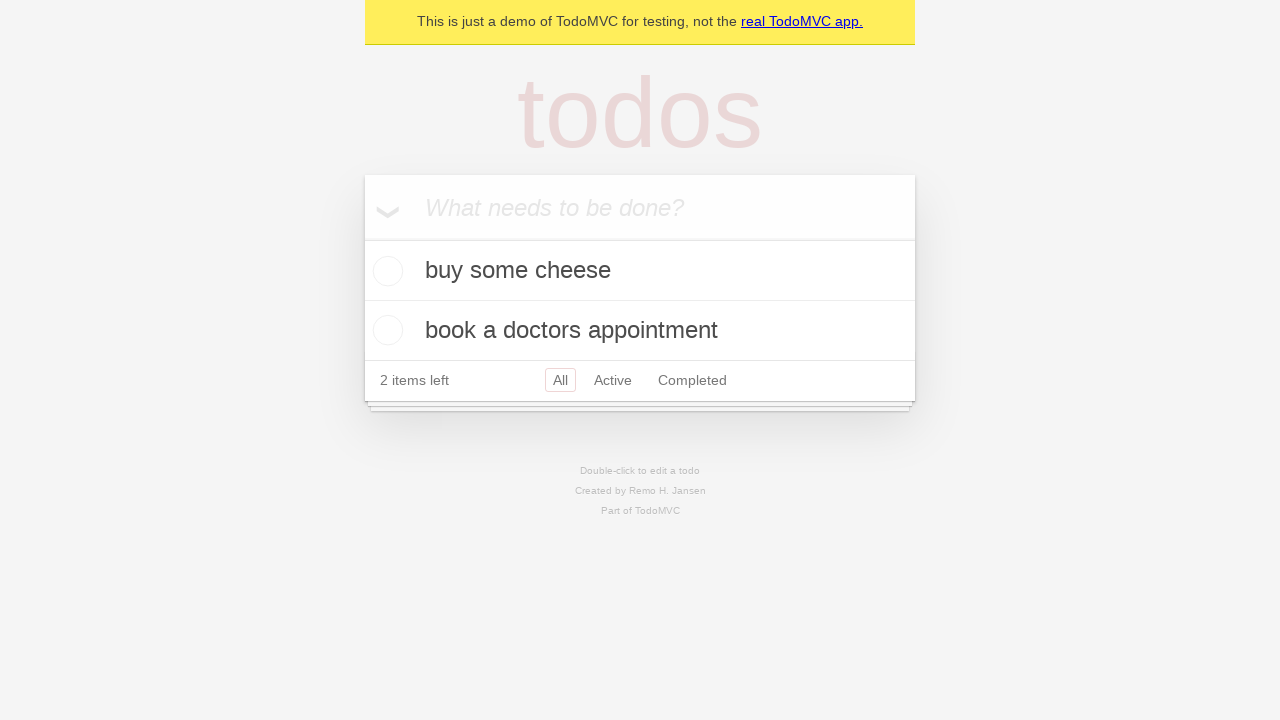